Tests registration validation by attempting to submit form without required first name field and verifying form stays on same page

Starting URL: https://suninjuly.github.io/registration1.html

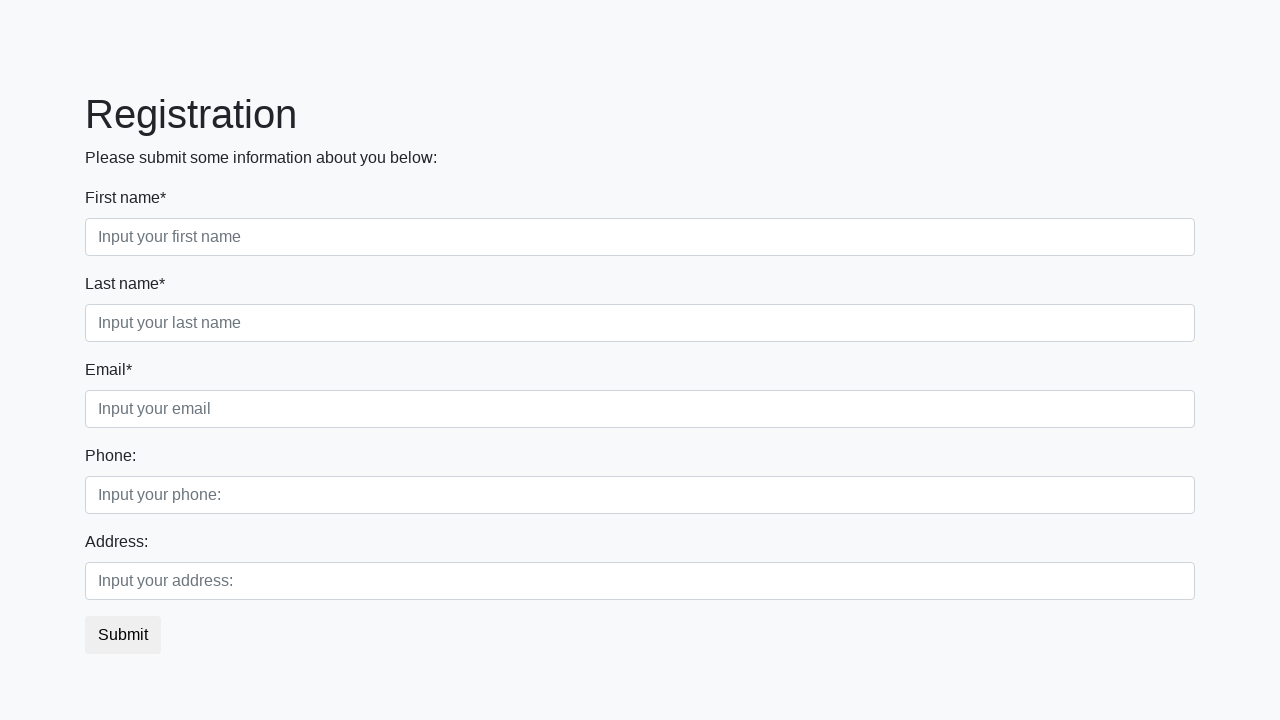

Filled last name field with 'Johnson' on [placeholder='Input your last name']
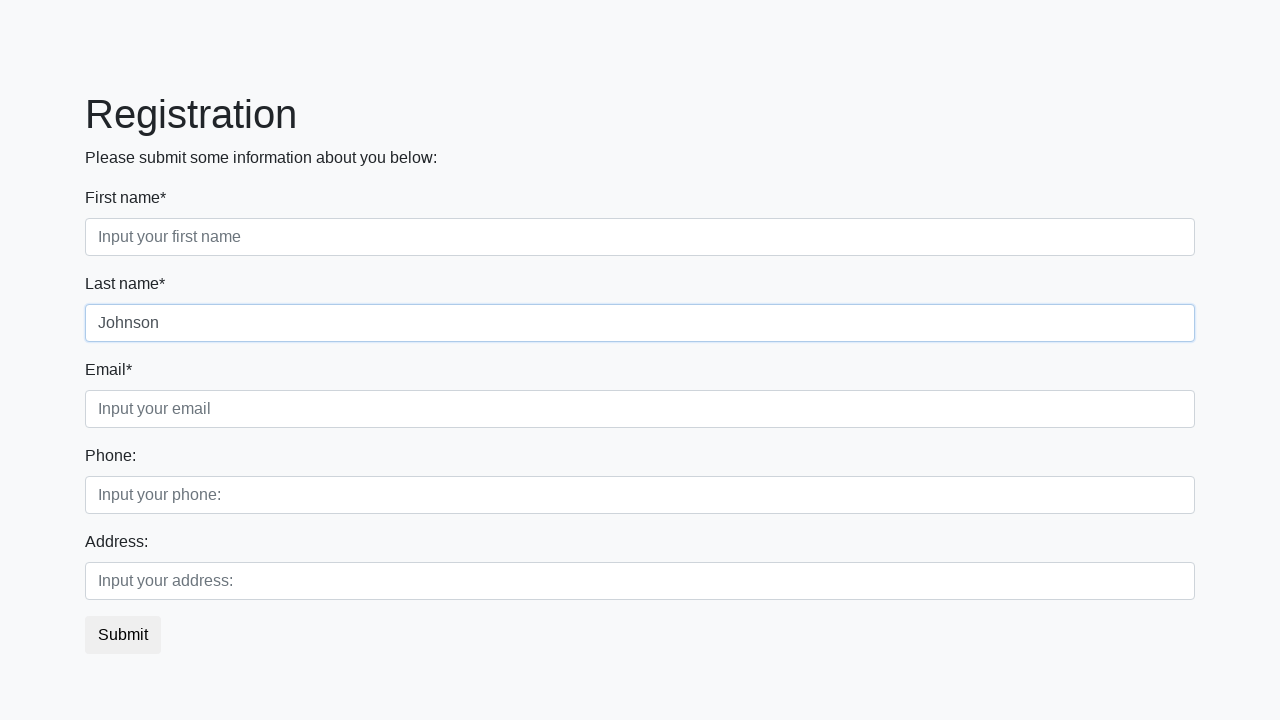

Filled email field with 'test.user@example.com' on [placeholder='Input your email']
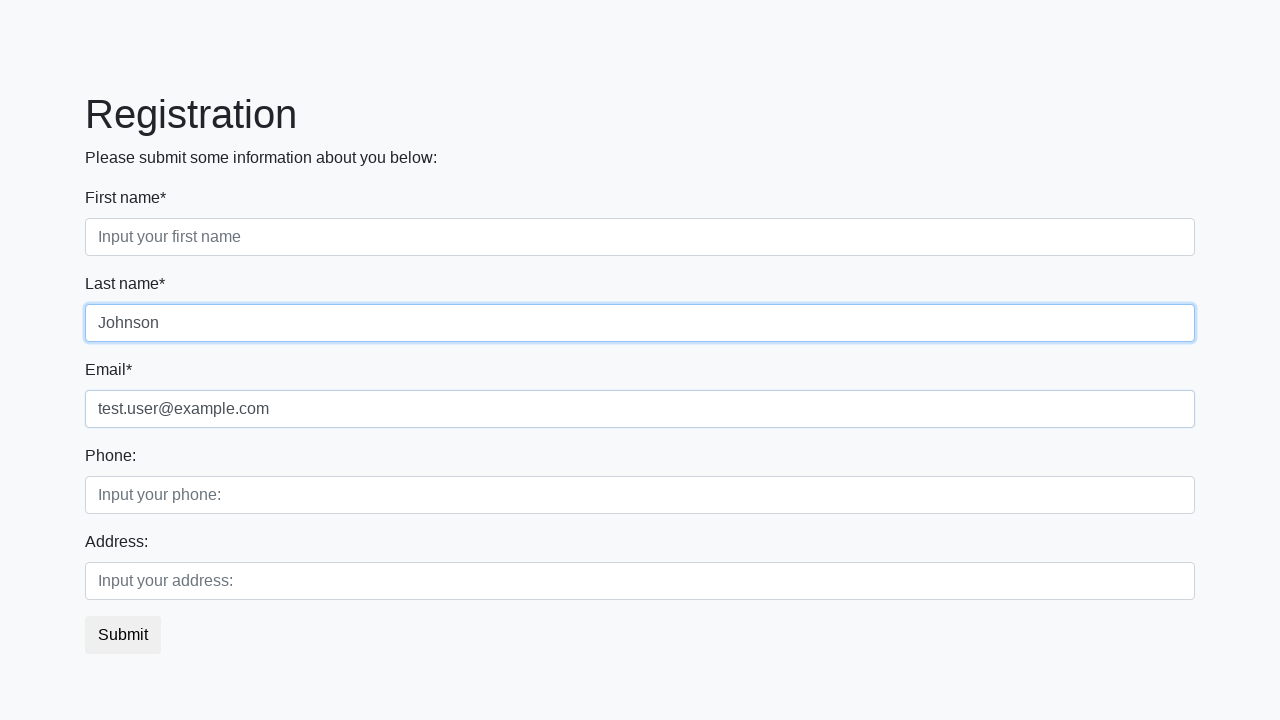

Filled phone field with '9876543210' on [placeholder='Input your phone:']
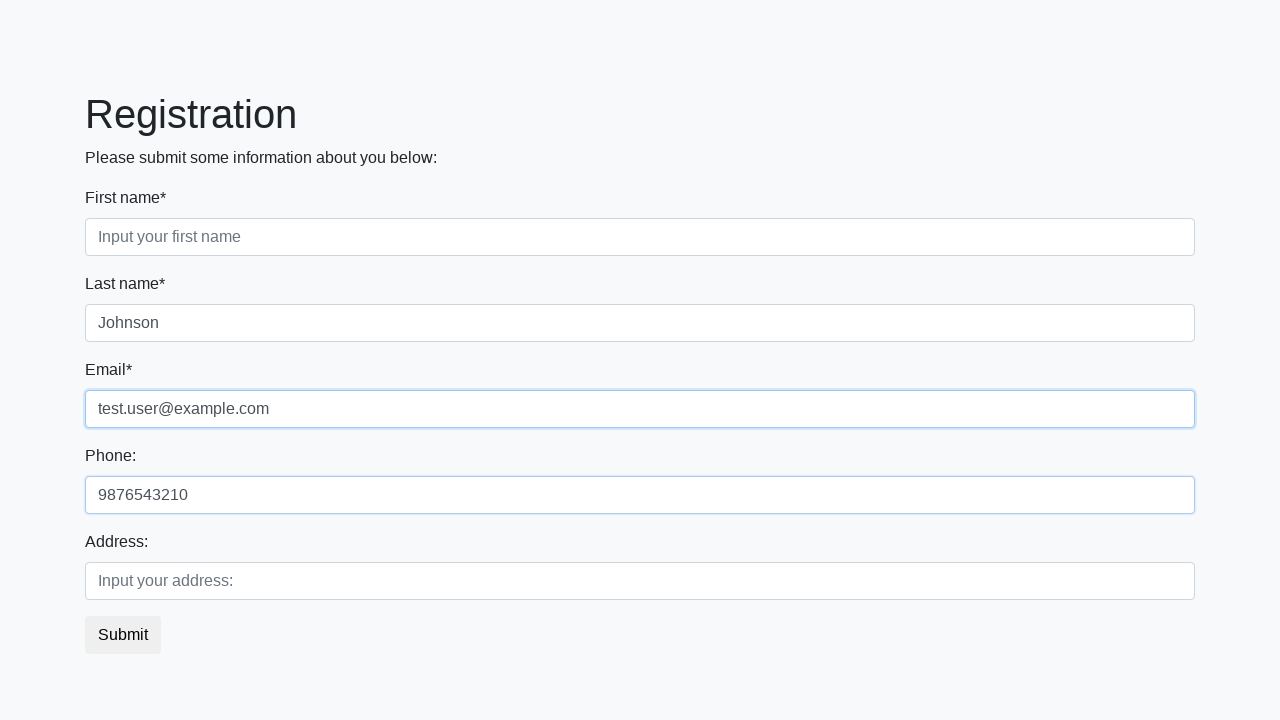

Filled address field with '456 Oak Avenue, Test City' on [placeholder='Input your address:']
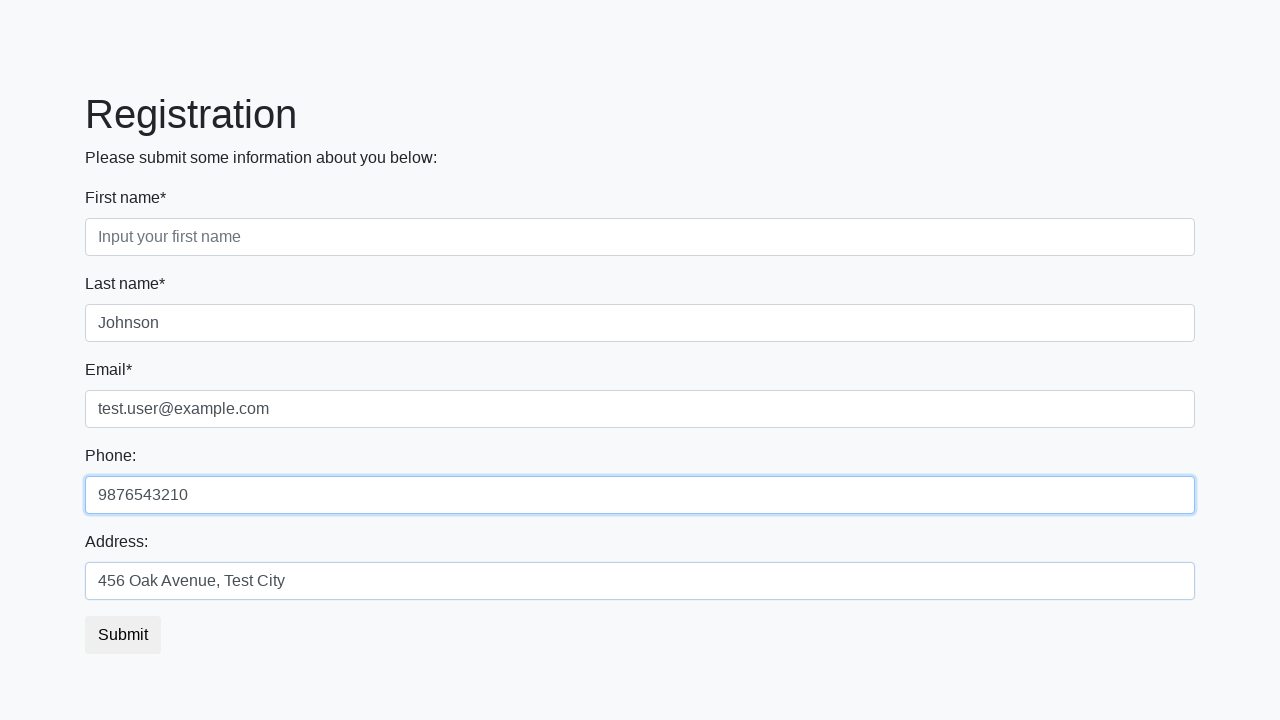

Clicked submit button without filling required first name field at (123, 635) on [type='submit']
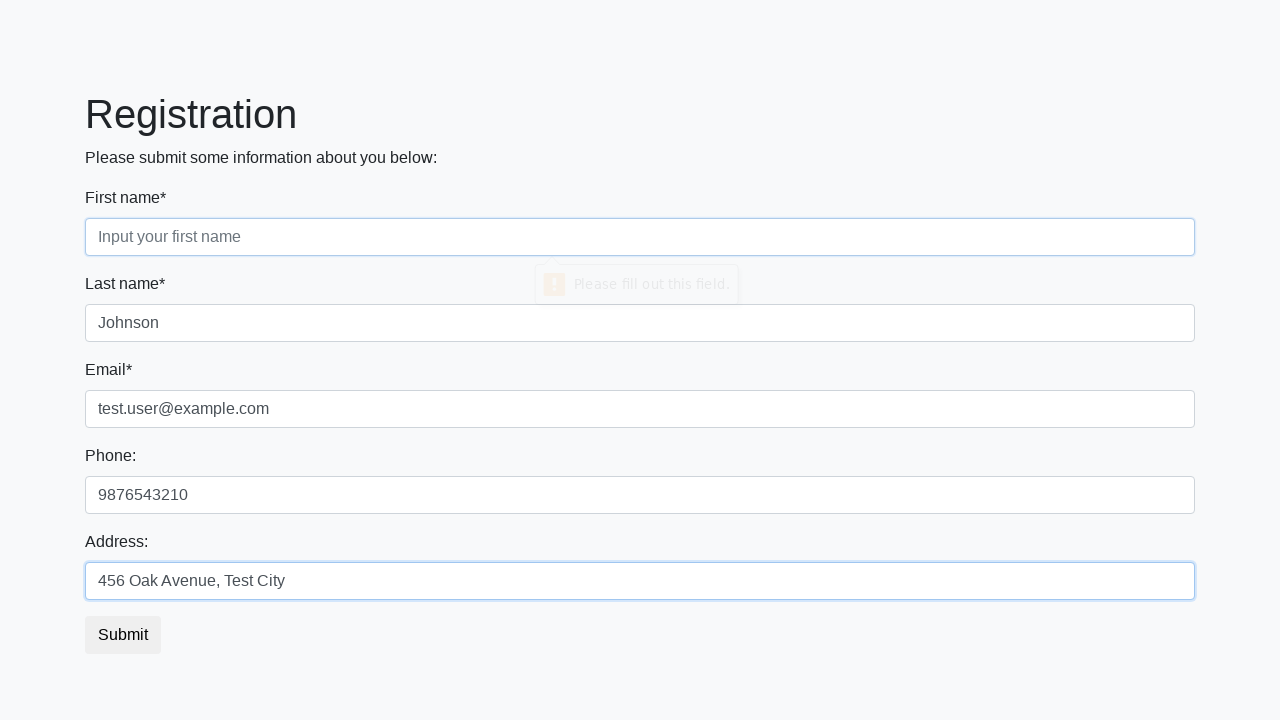

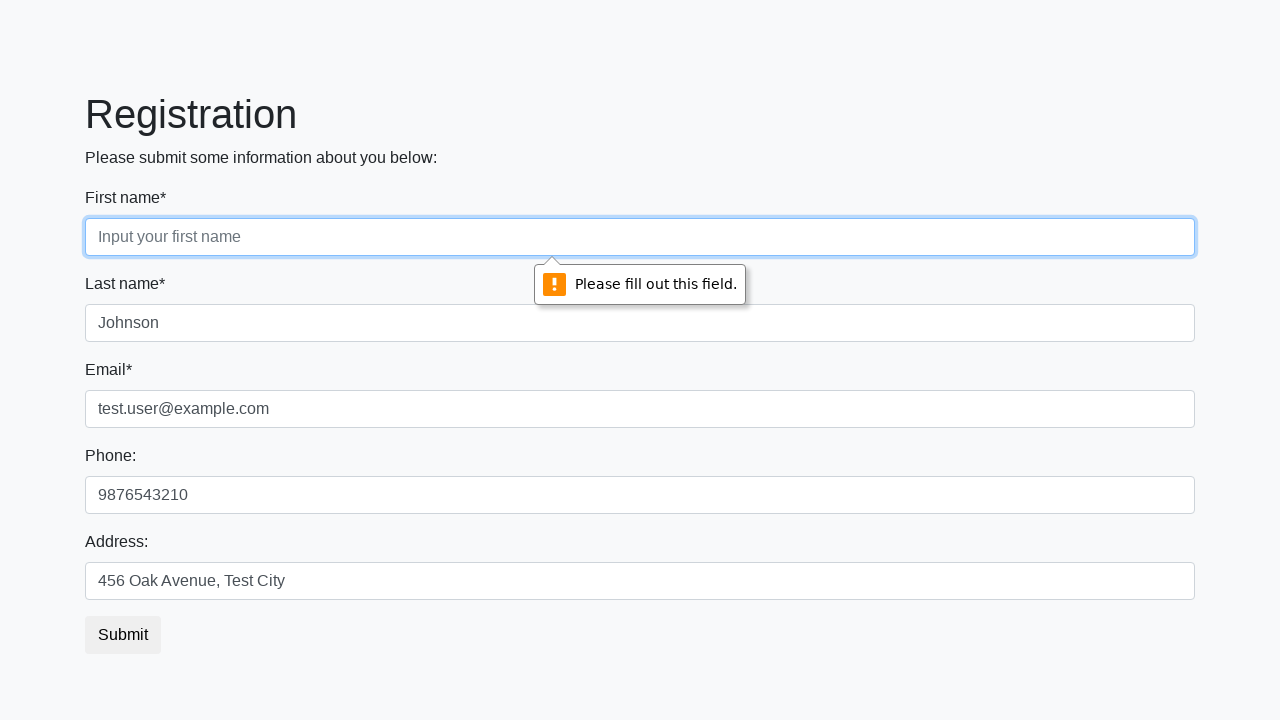